Tests radio button interaction by clicking on a gender radio button option

Starting URL: https://demoqa.com/automation-practice-form

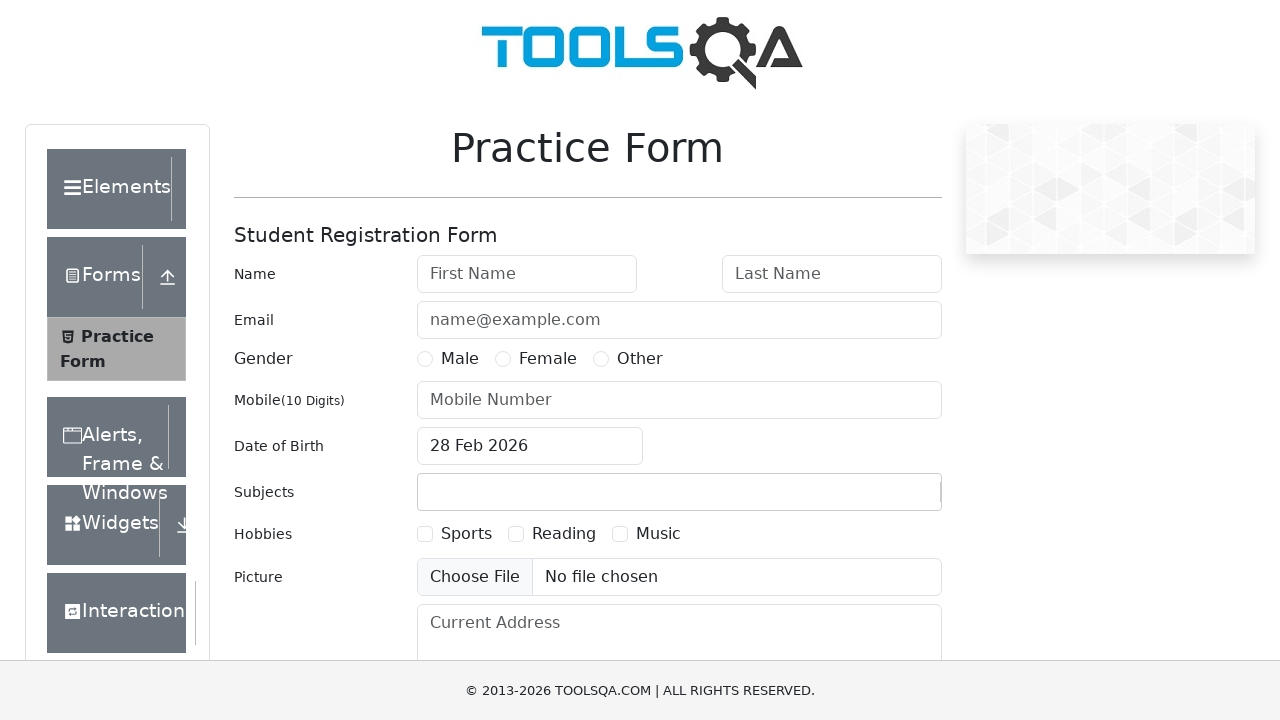

Gender radio button wrapper became visible
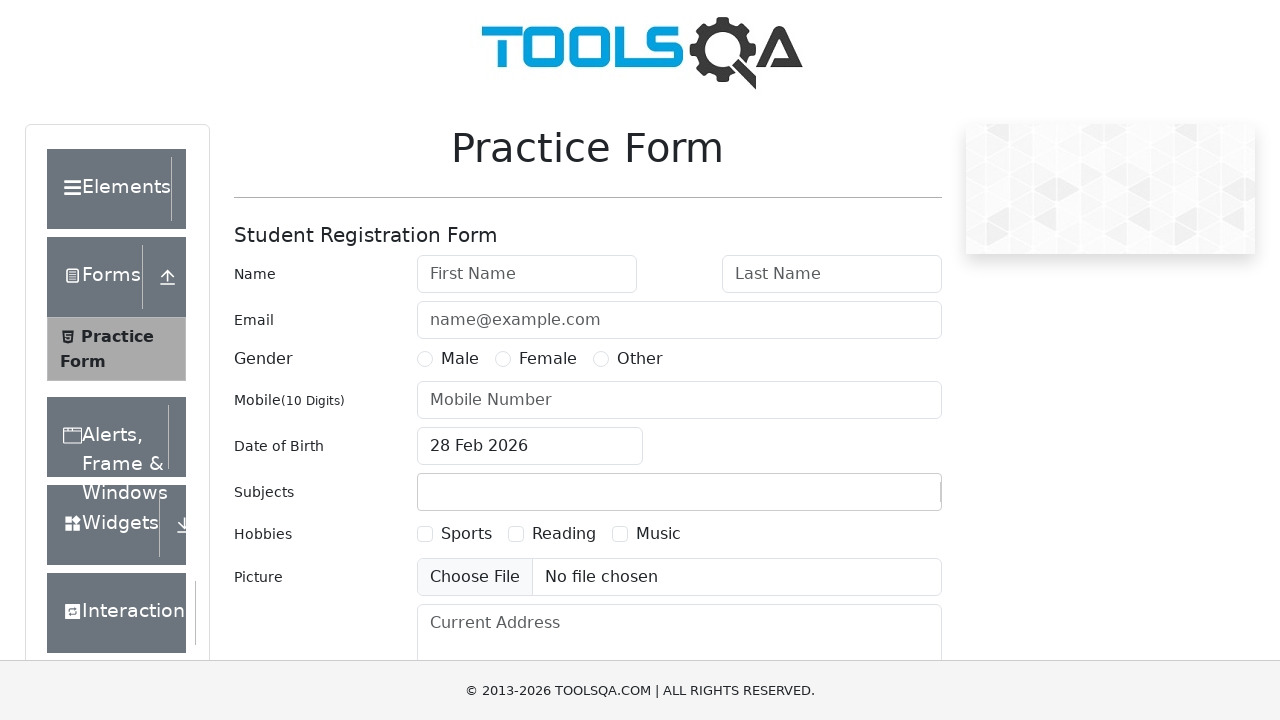

Clicked on gender radio button option at (448, 359) on #genterWrapper > div.col-md-9.col-sm-12 > div:nth-child(1)
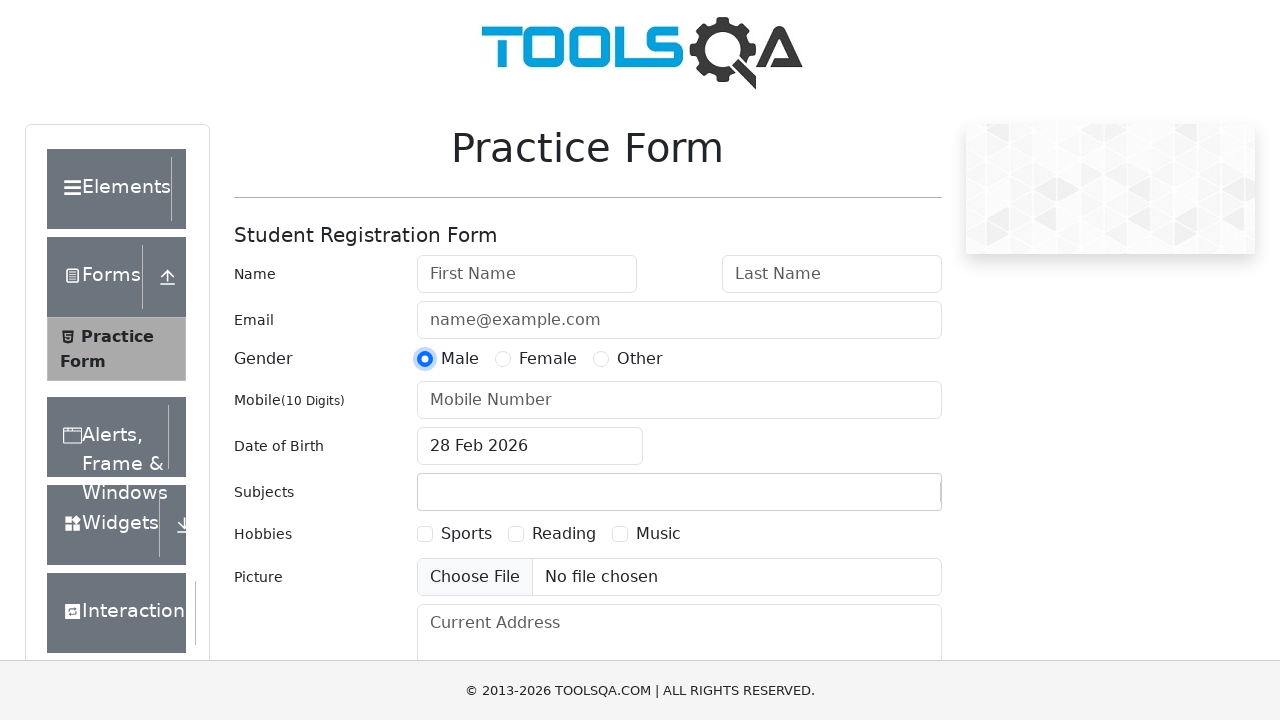

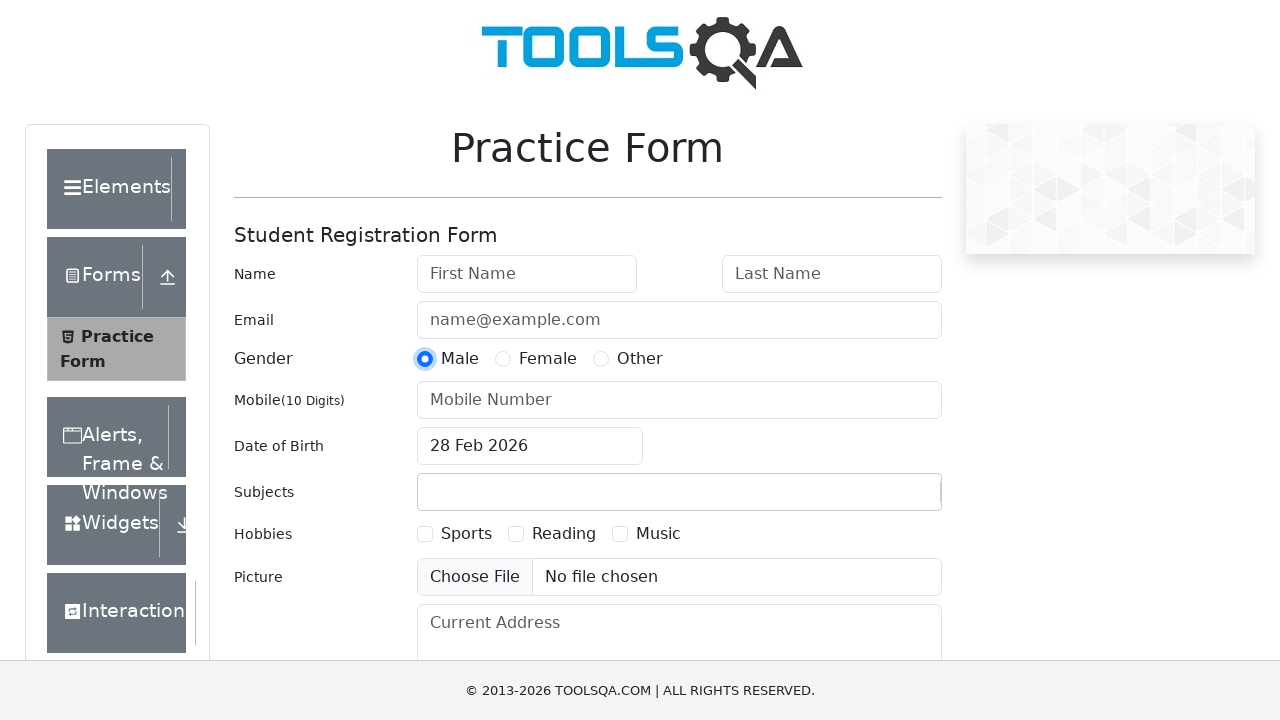